Tests hovering over multiple avatar elements in sequence on the Hovers page

Starting URL: https://practice.cydeo.com/

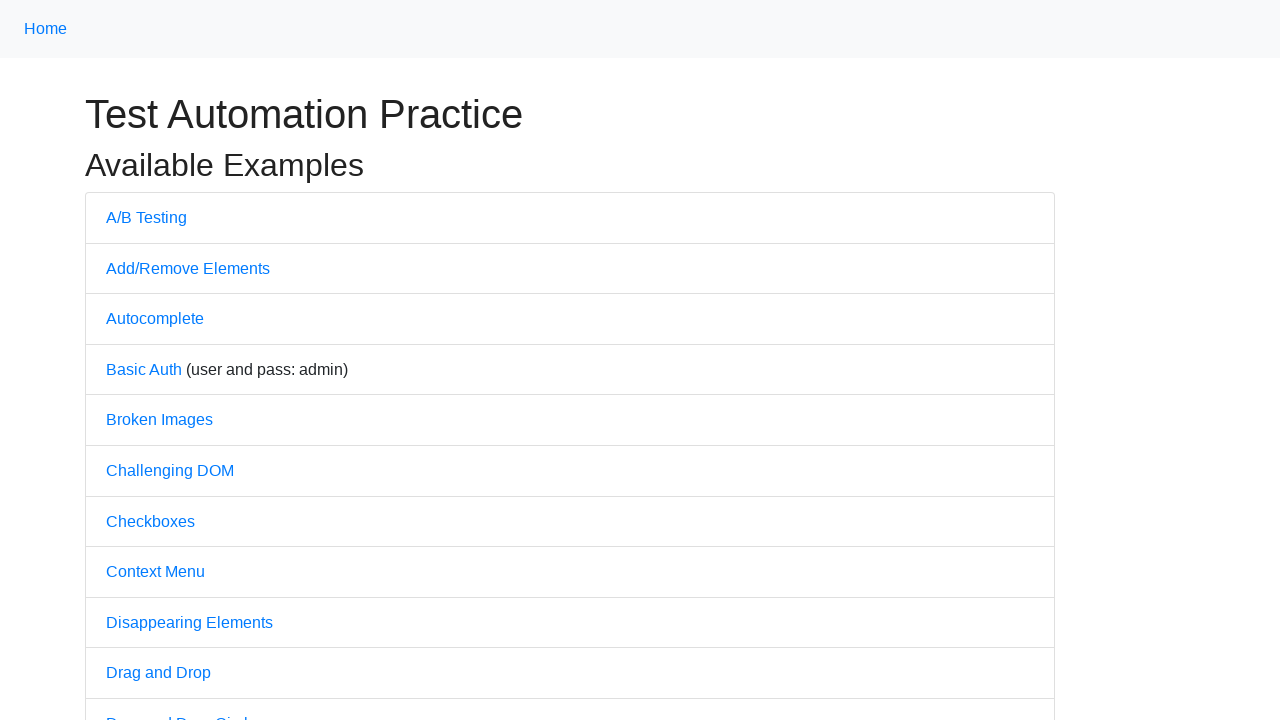

Clicked on Hovers link to navigate to the hovers practice page at (132, 360) on text='Hovers'
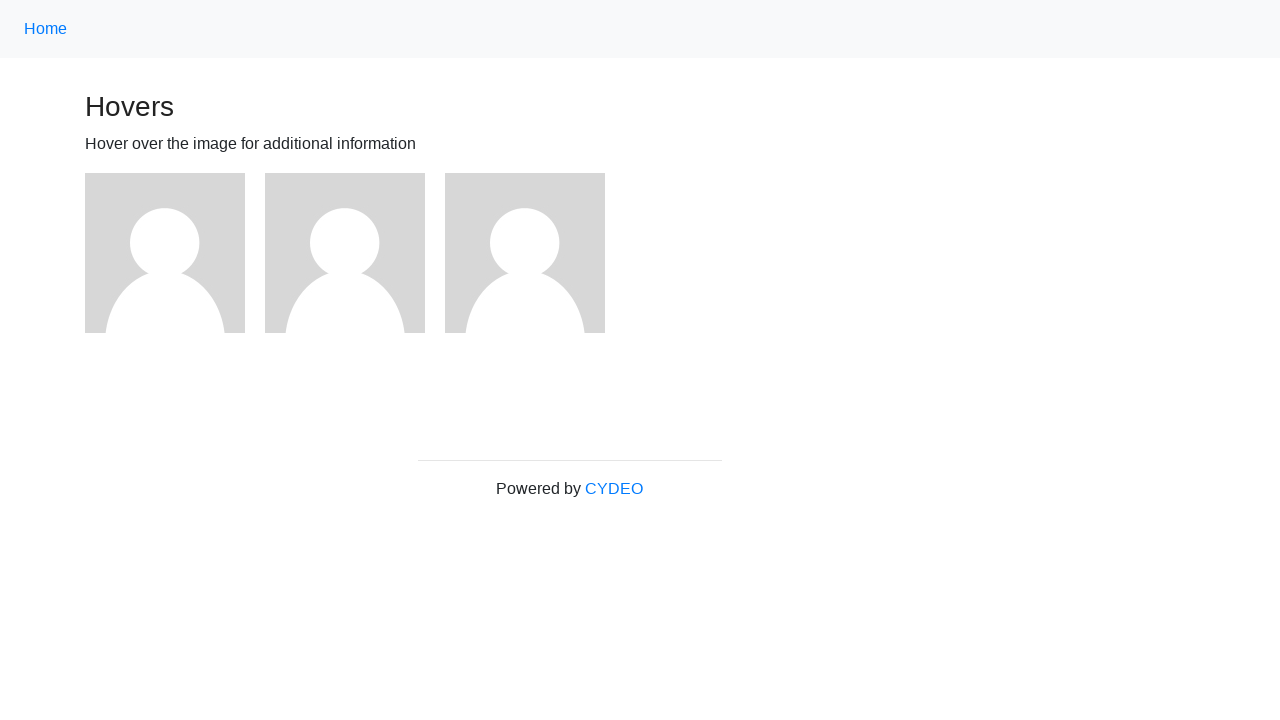

Located all avatar elements on the page
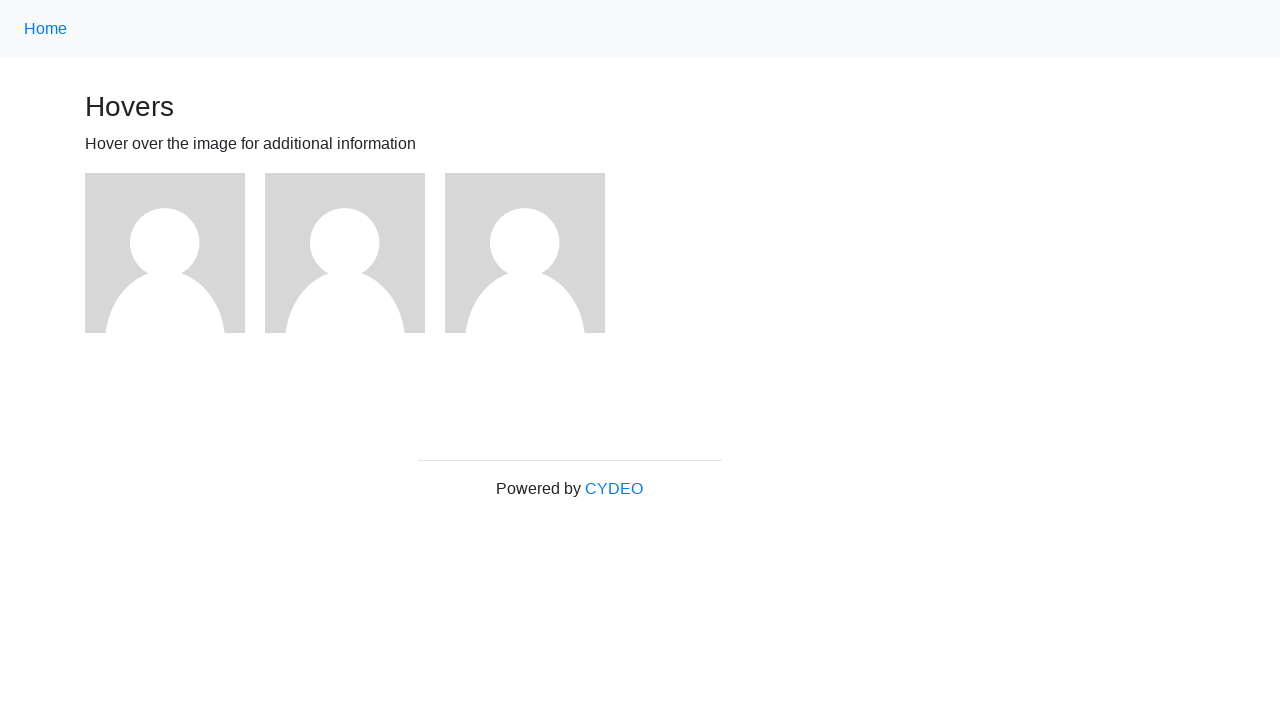

Hovered over avatar element 1 at (165, 253) on xpath=//img[@src='/img/avatar-blank.jpg' and @alt='User Avatar'] >> nth=0
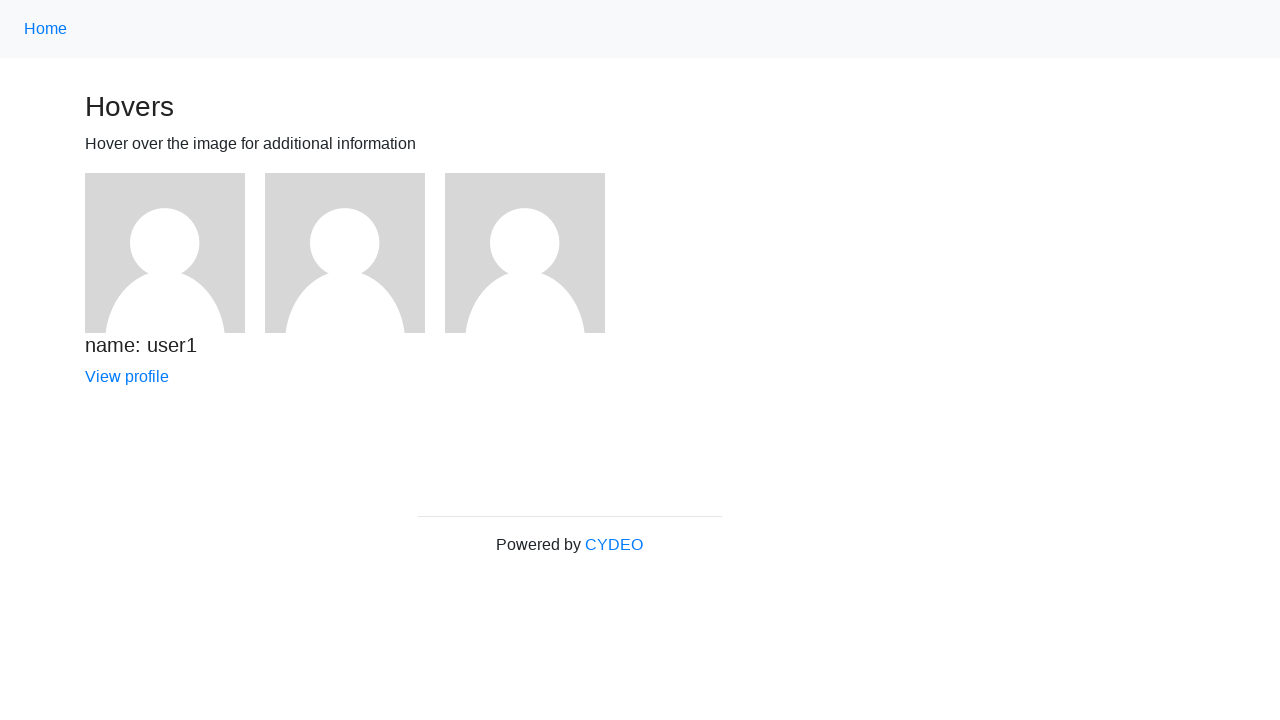

Hovered over avatar element 2 at (345, 253) on xpath=//img[@src='/img/avatar-blank.jpg' and @alt='User Avatar'] >> nth=1
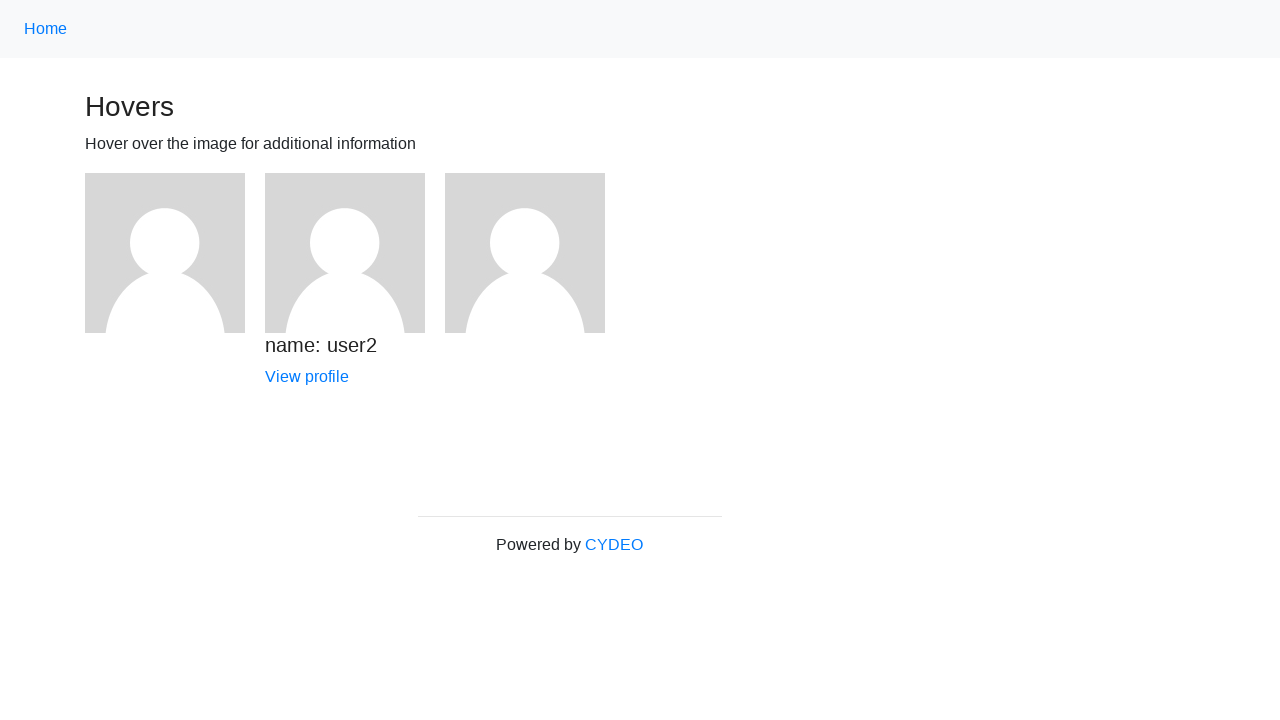

Hovered over avatar element 3 at (525, 253) on xpath=//img[@src='/img/avatar-blank.jpg' and @alt='User Avatar'] >> nth=2
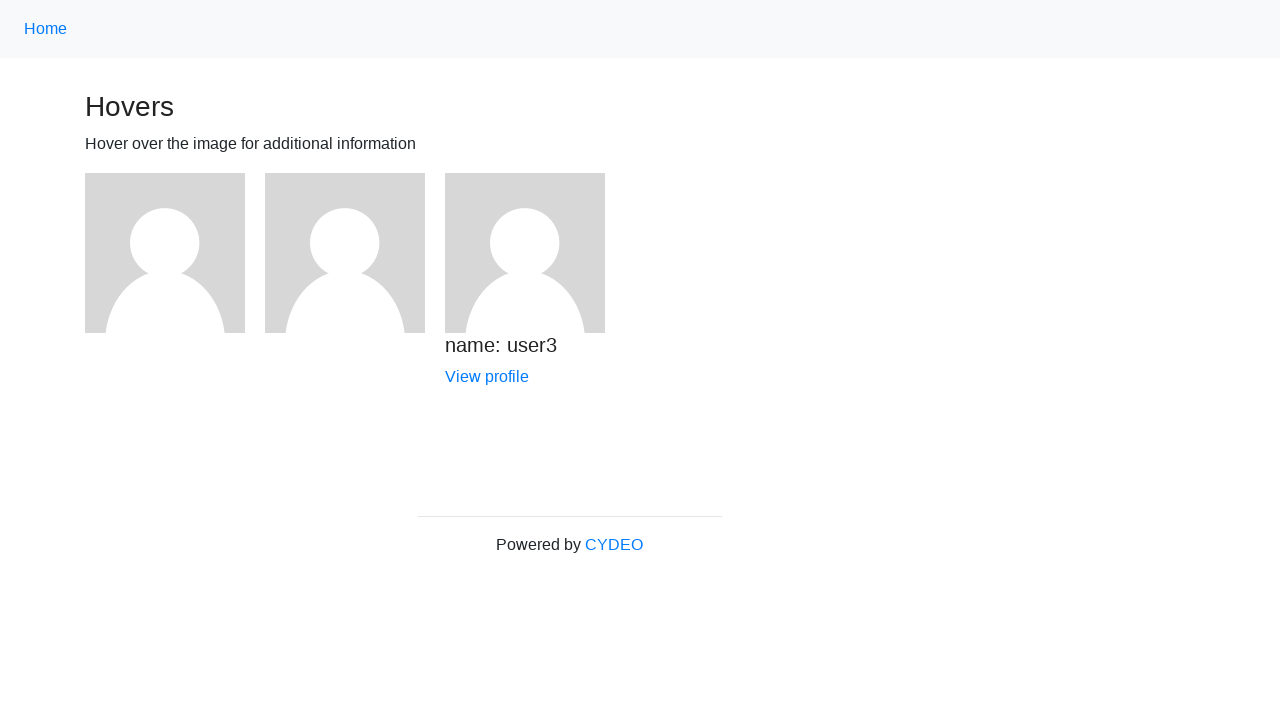

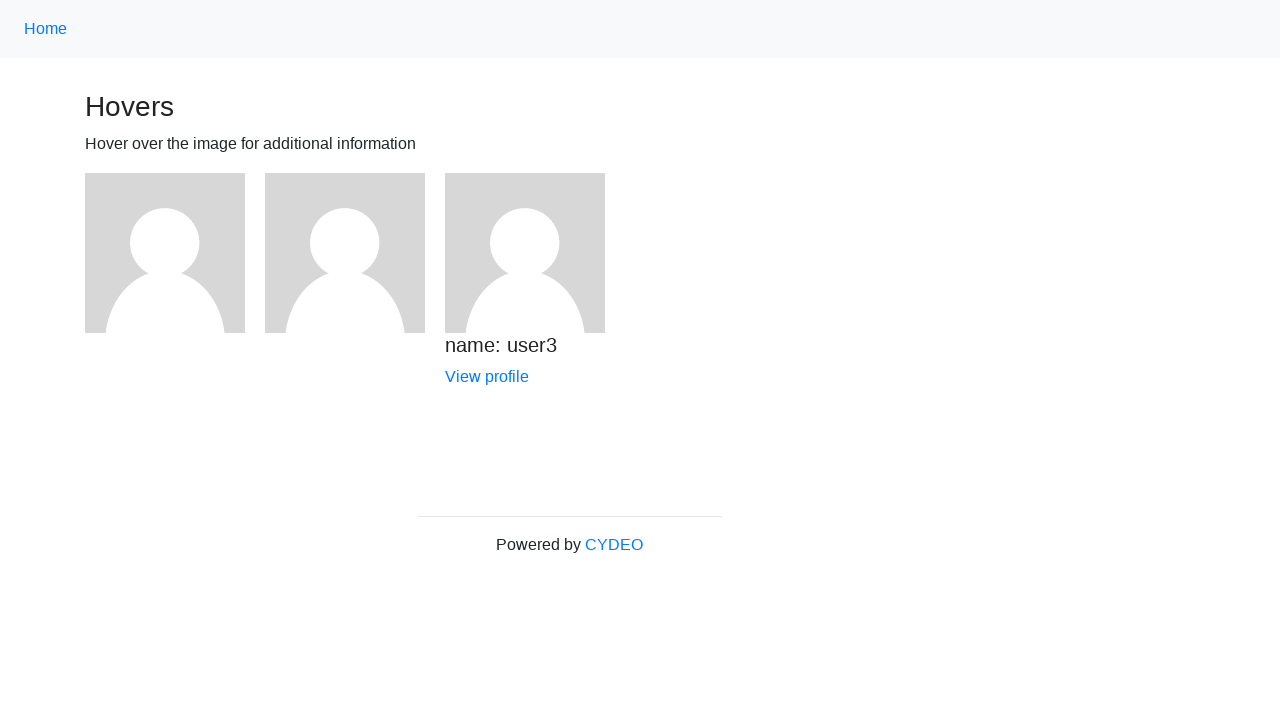